Tests navigation through product category menus (Phones, Laptops, Monitors) on the DemoBlaze e-commerce demo site and verifies that a specific product (Apple monitor 24) is displayed.

Starting URL: https://www.demoblaze.com/

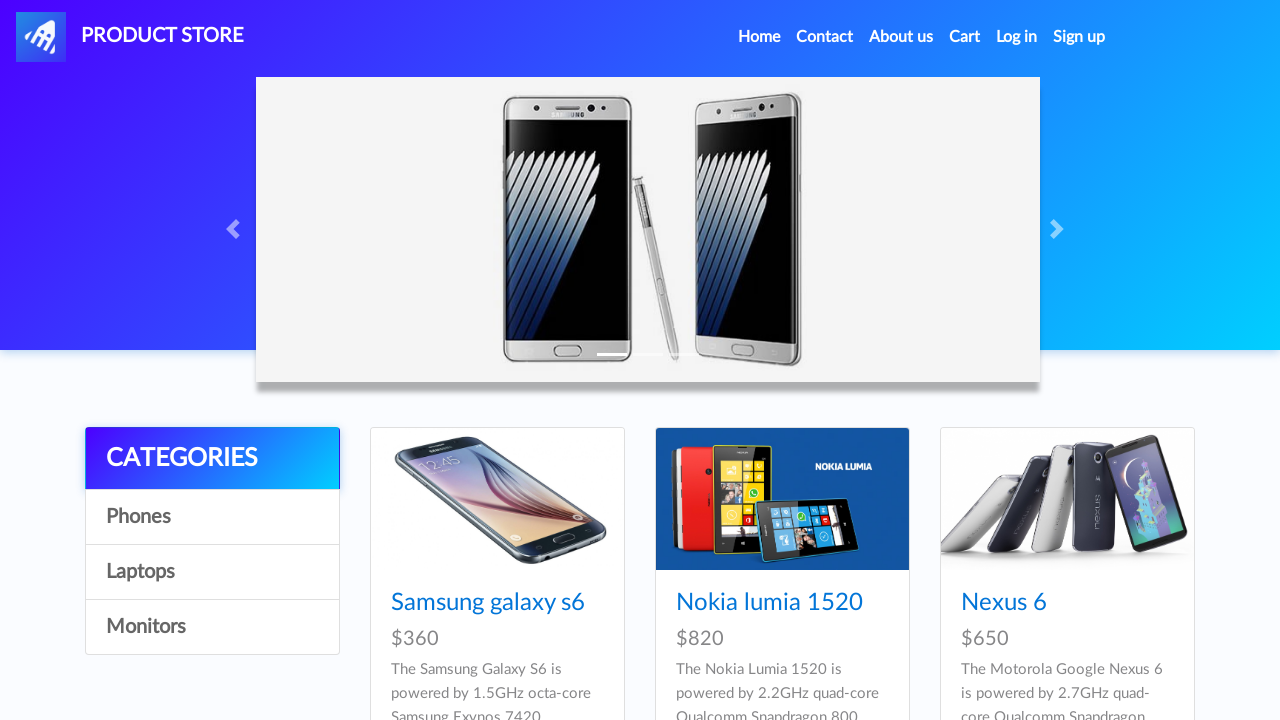

Clicked on Phones menu category at (212, 517) on a:has-text('Phones')
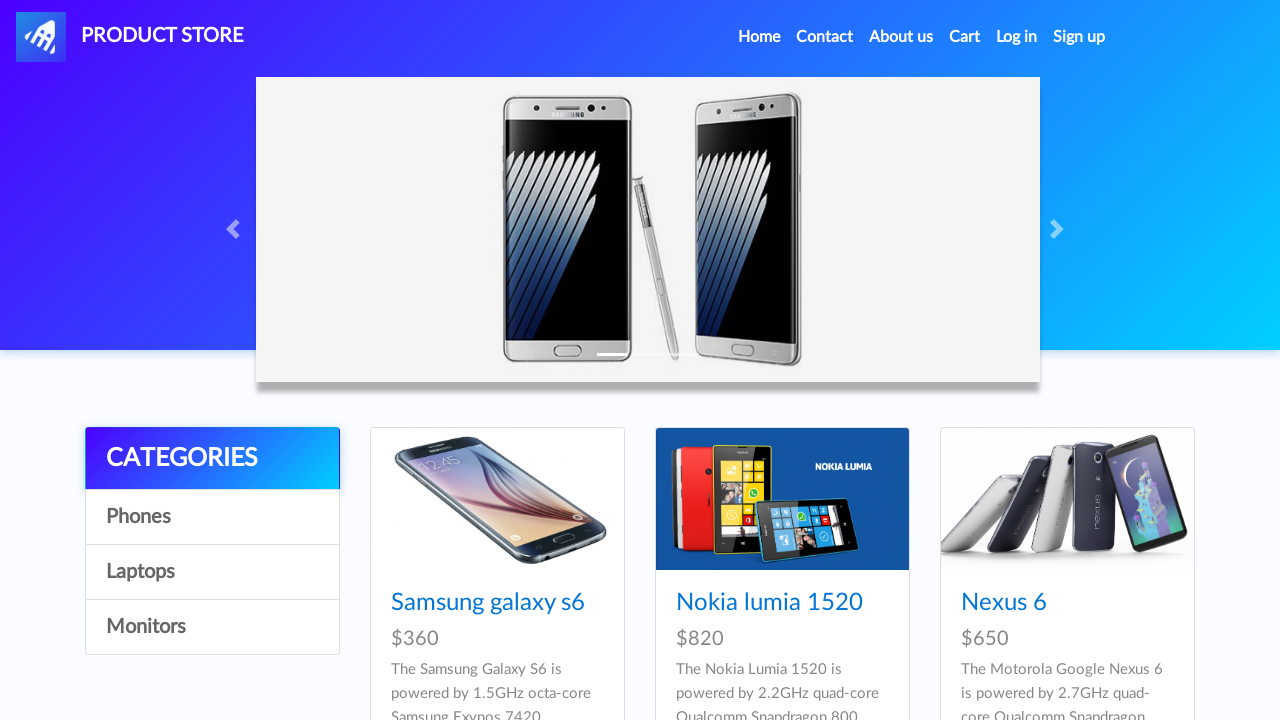

Waited 2 seconds for Phones category to load
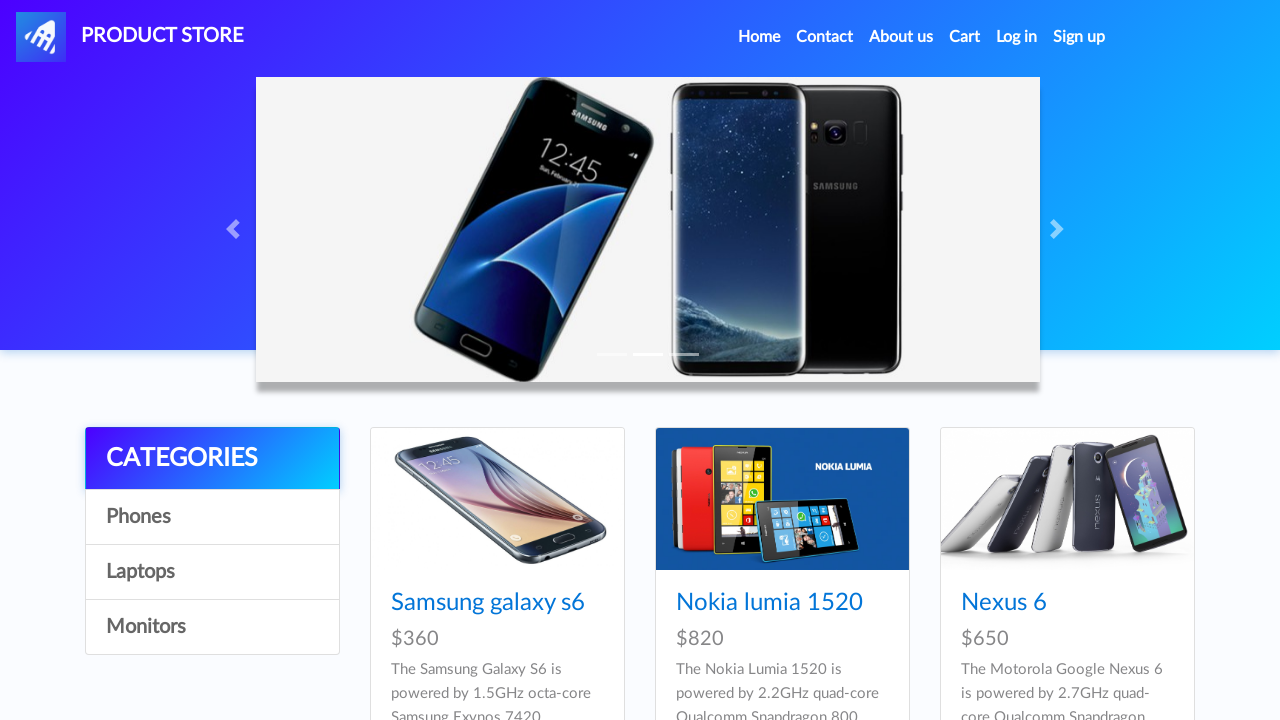

Clicked on Laptops menu category at (212, 572) on a:has-text('Laptops')
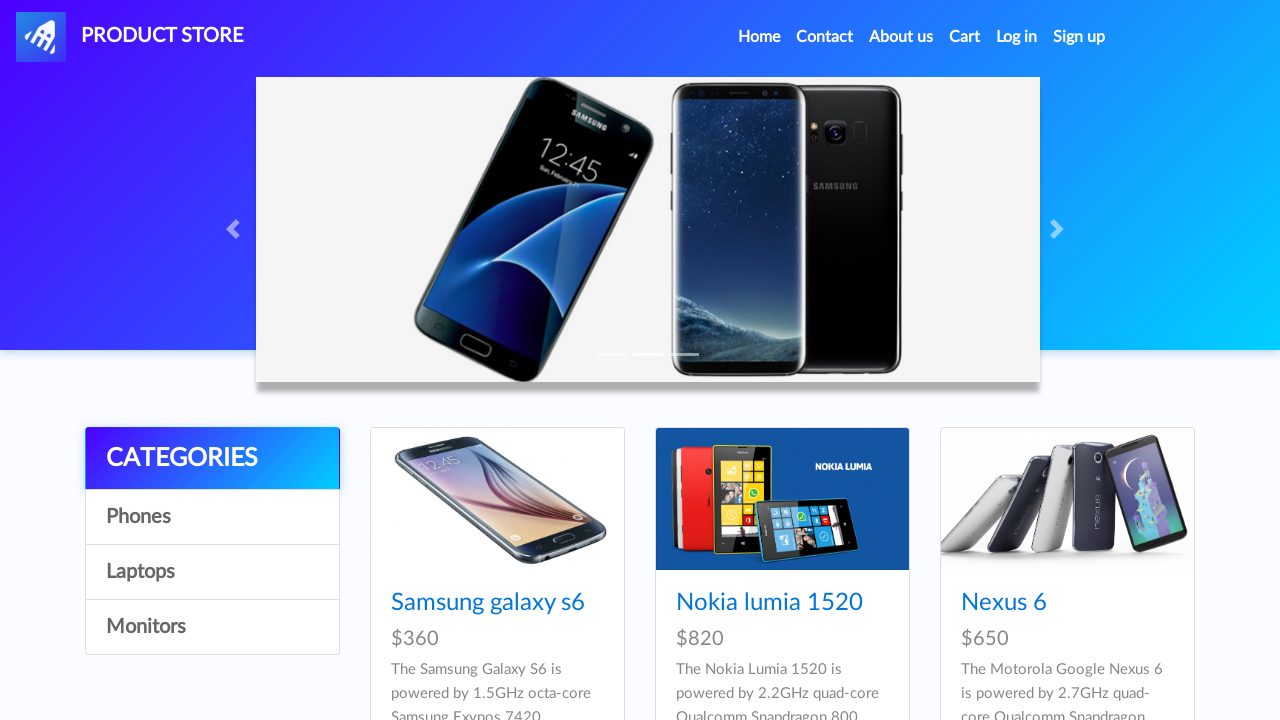

Waited 2 seconds for Laptops category to load
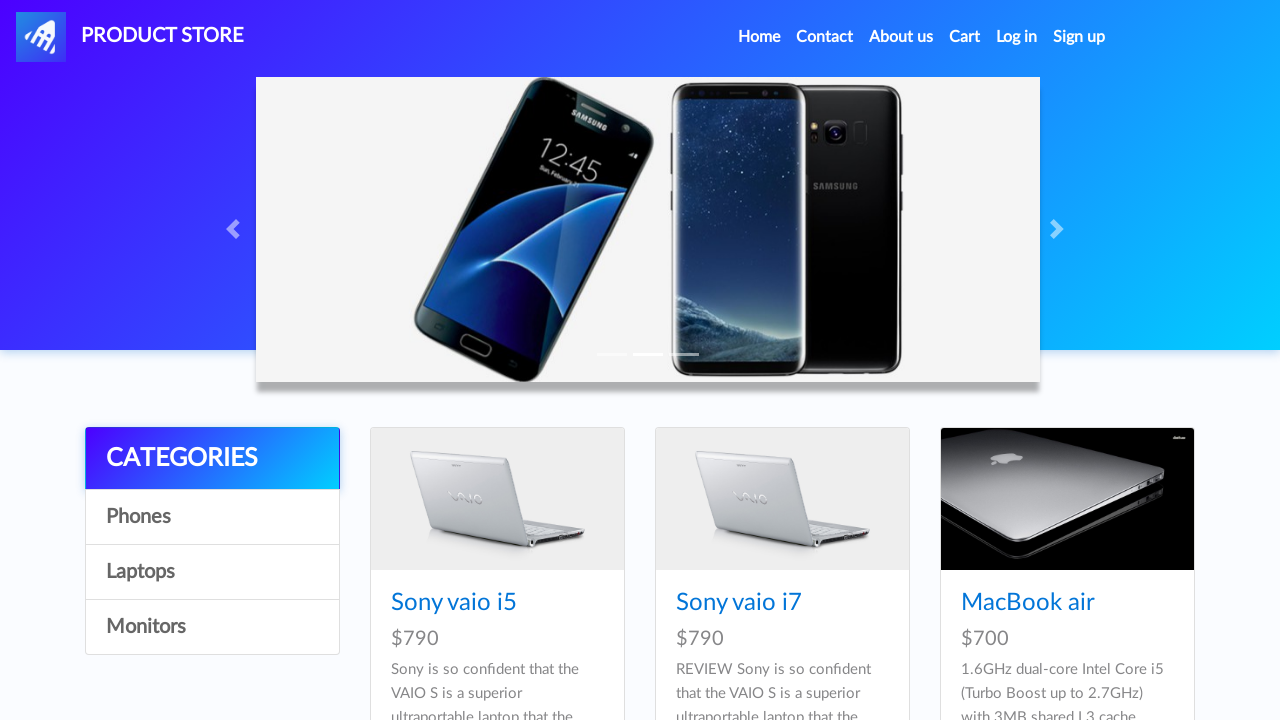

Clicked on Monitors menu category at (212, 627) on a:has-text('Monitors')
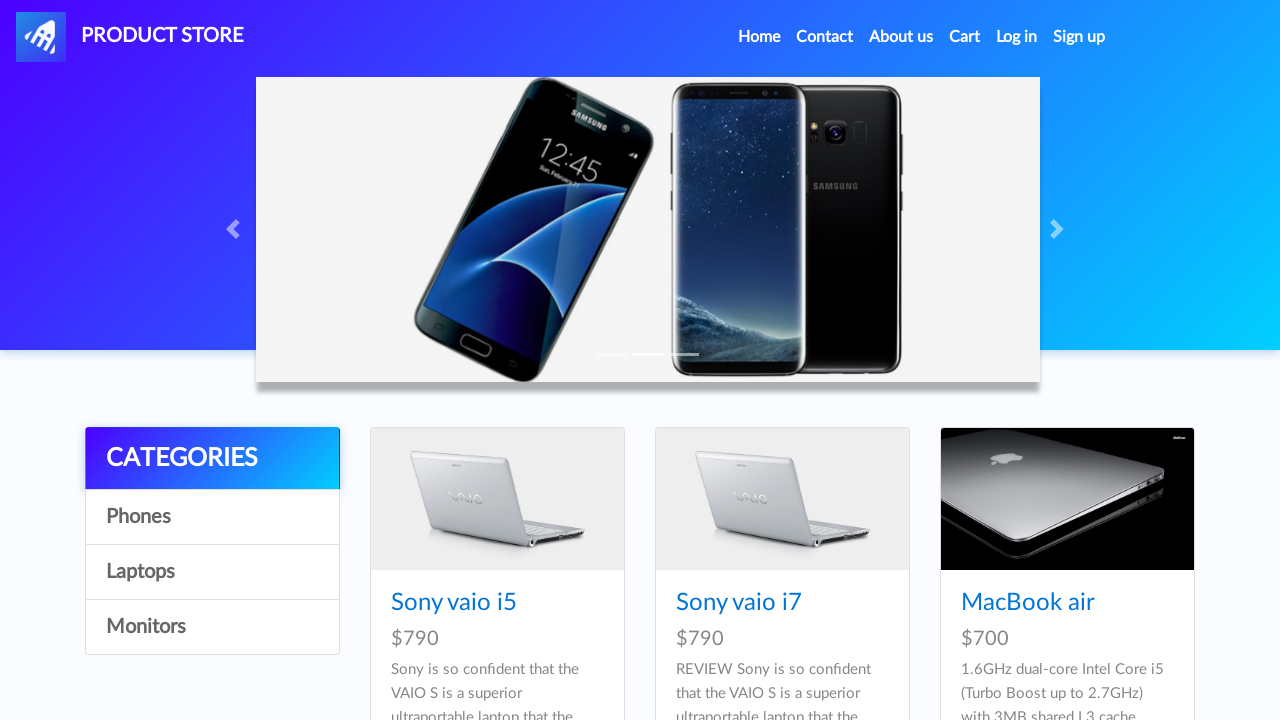

Waited 2 seconds for Monitors category to load
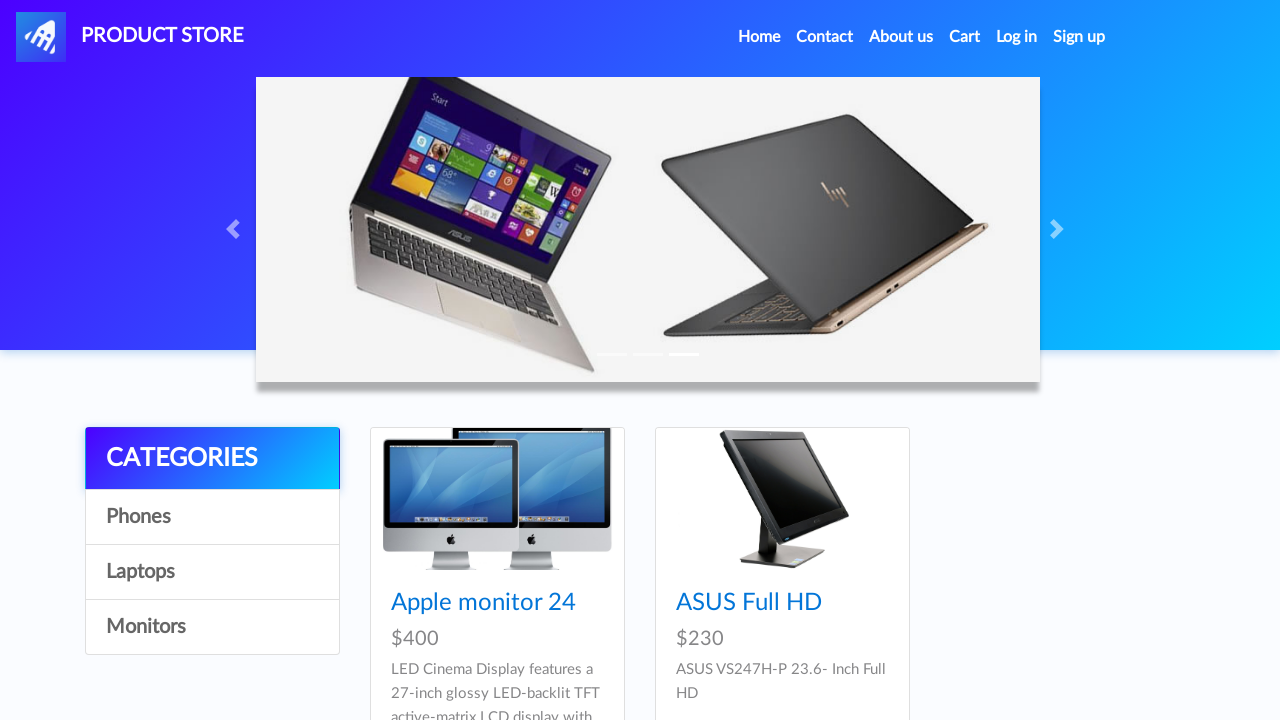

Apple monitor 24 product element is now visible
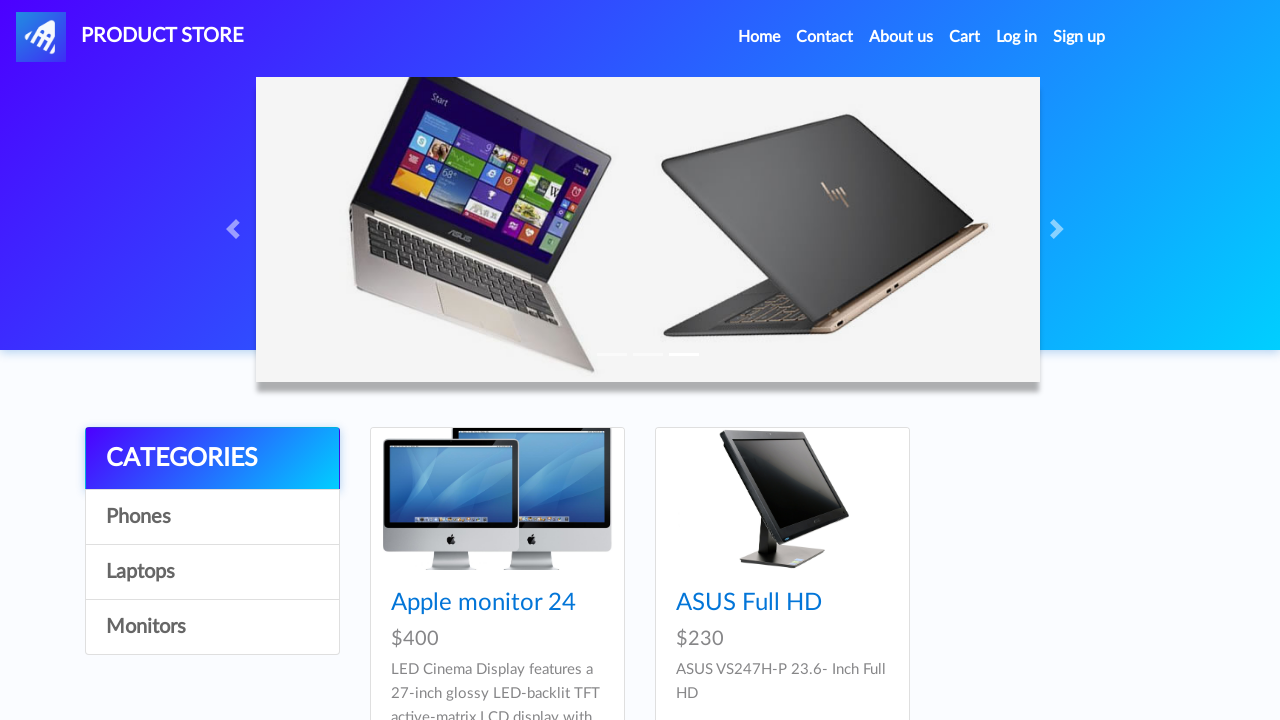

Retrieved text content of Apple monitor 24 element
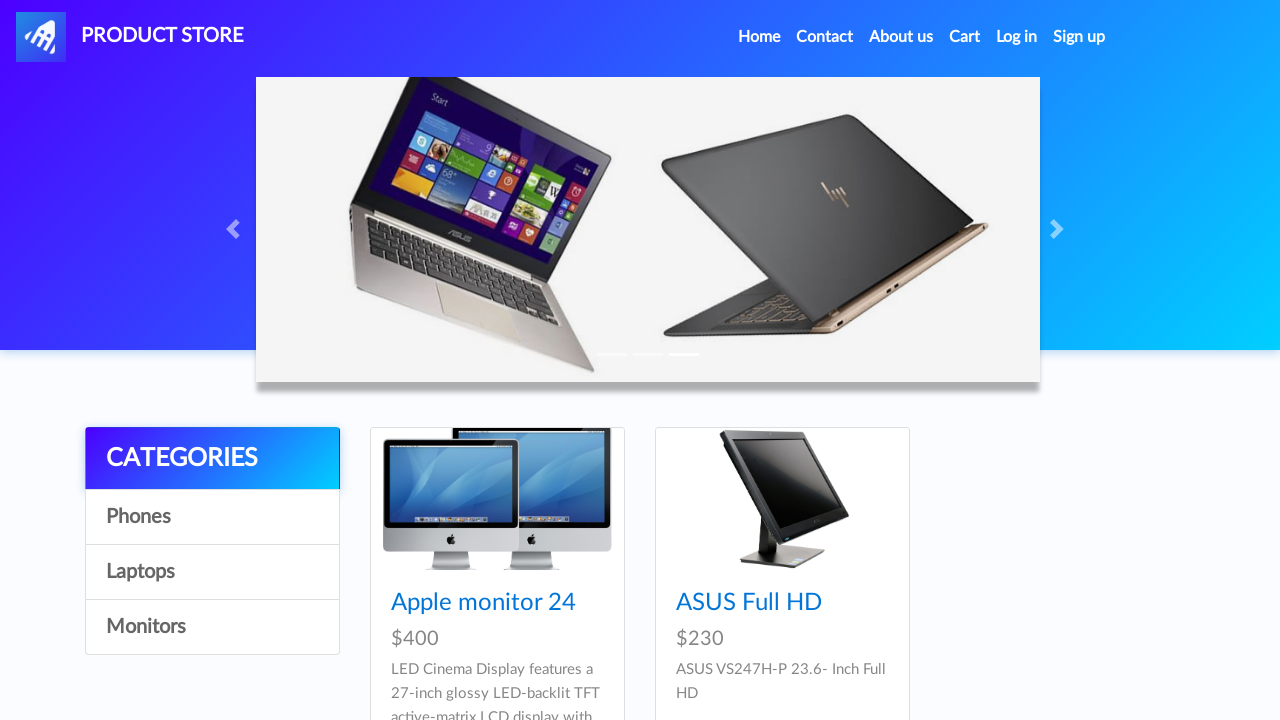

Verified that element text matches 'Apple monitor 24'
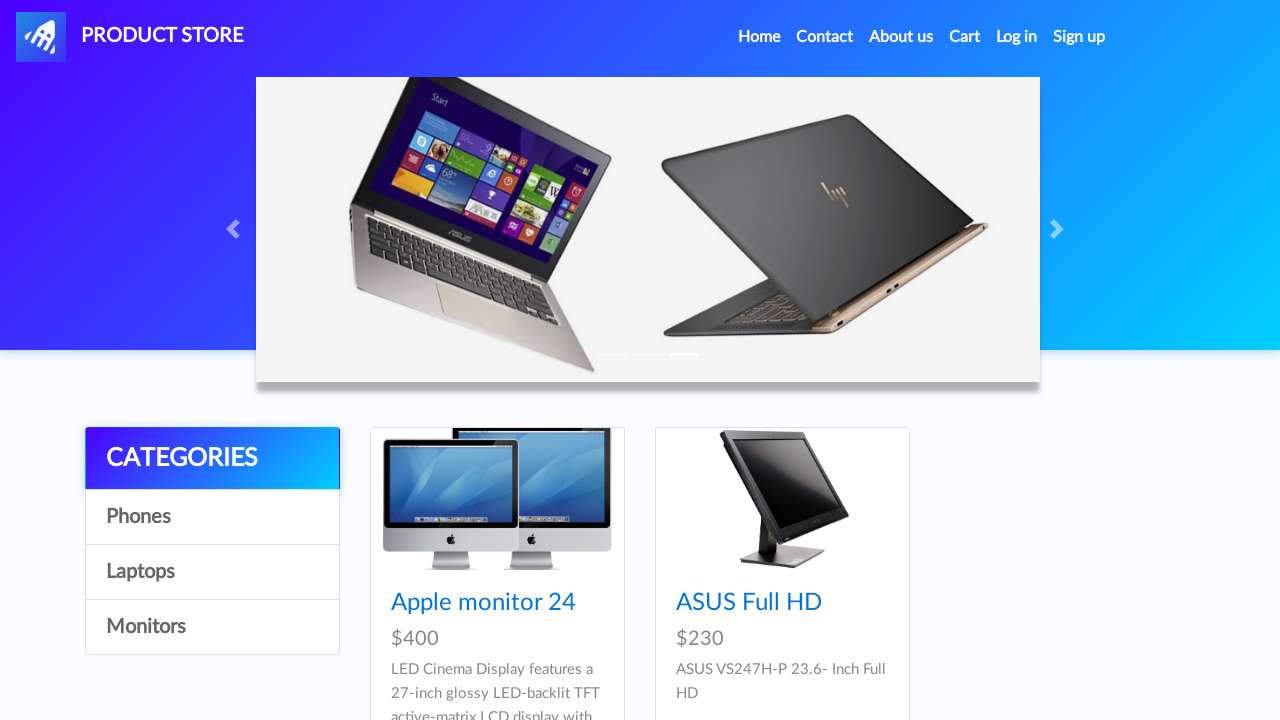

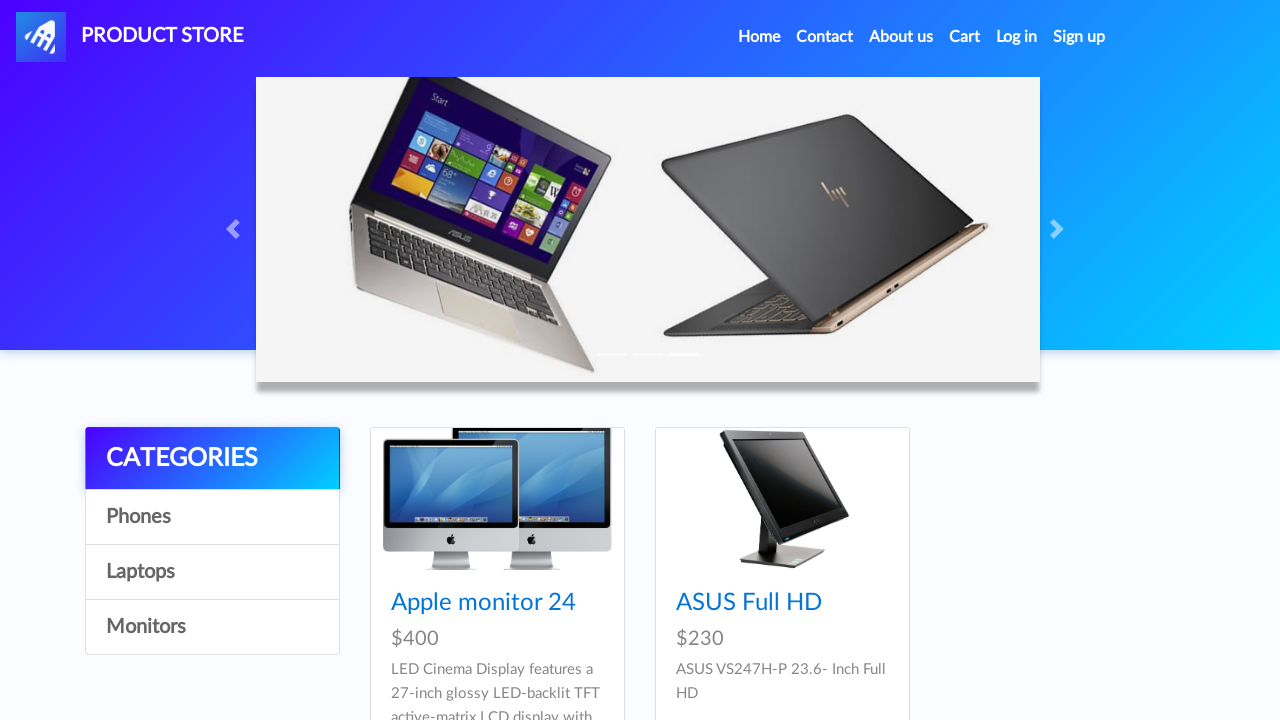